Tests JavaScript confirmation alert handling by clicking a button to trigger a confirmation dialog, accepting it, and verifying the result message on the page.

Starting URL: http://the-internet.herokuapp.com/javascript_alerts

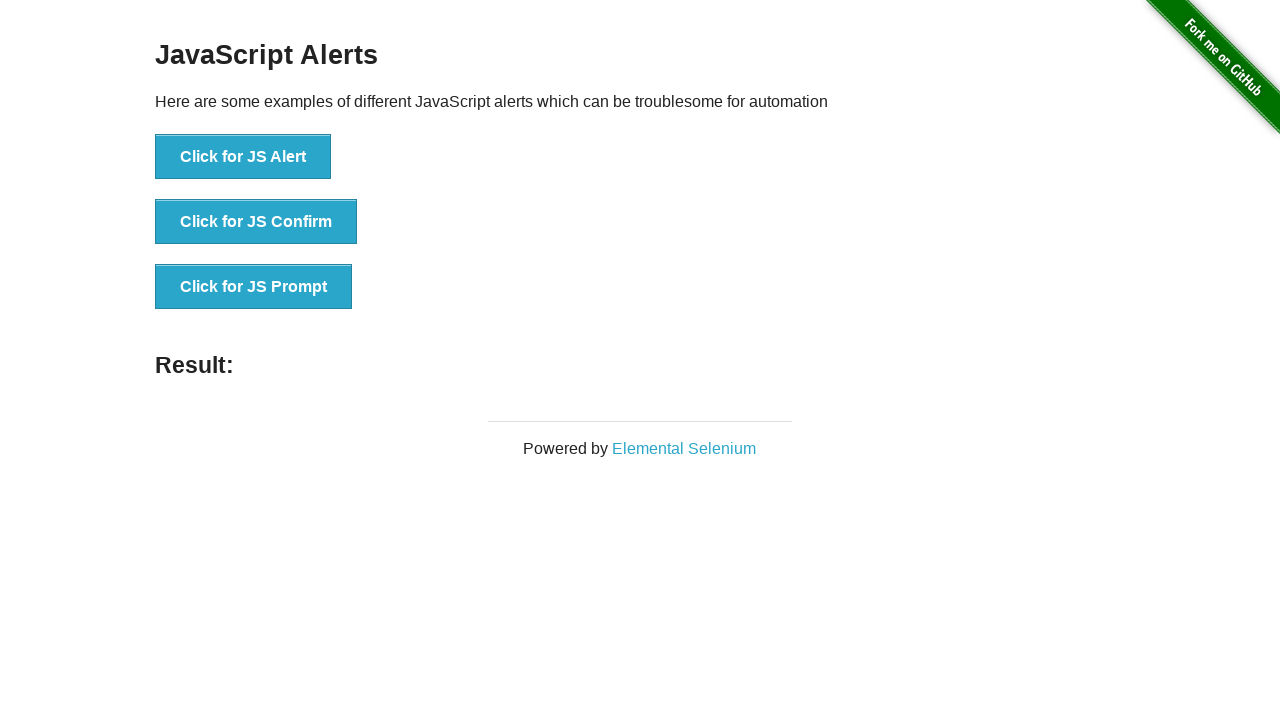

Set up dialog handler to accept confirmation alerts
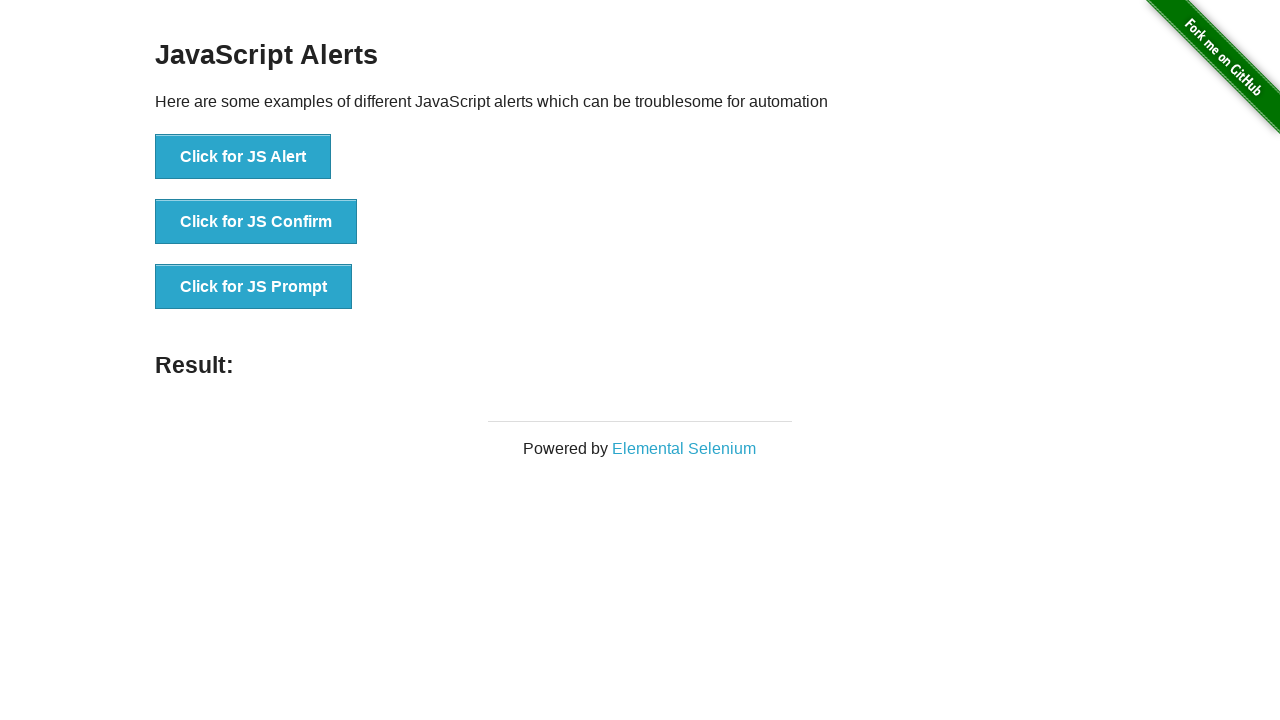

Clicked button to trigger JavaScript confirmation alert at (256, 222) on ul > li:nth-child(2) > button
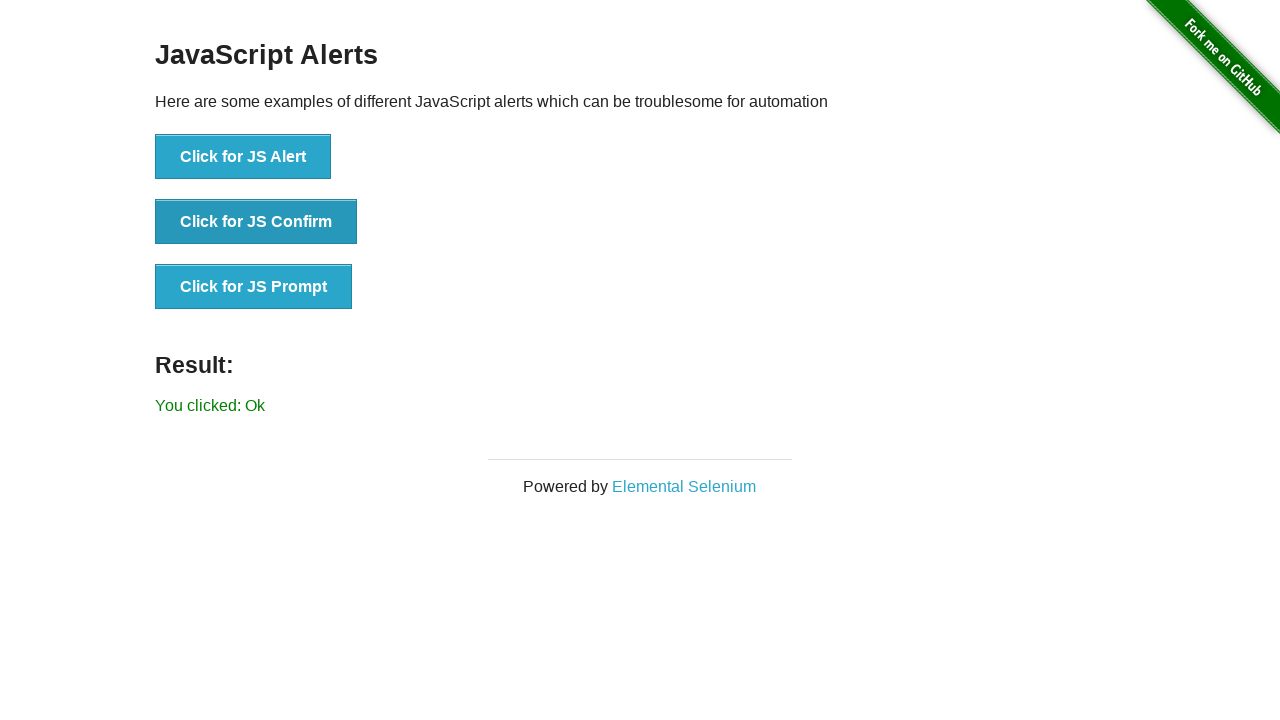

Result element appeared on page
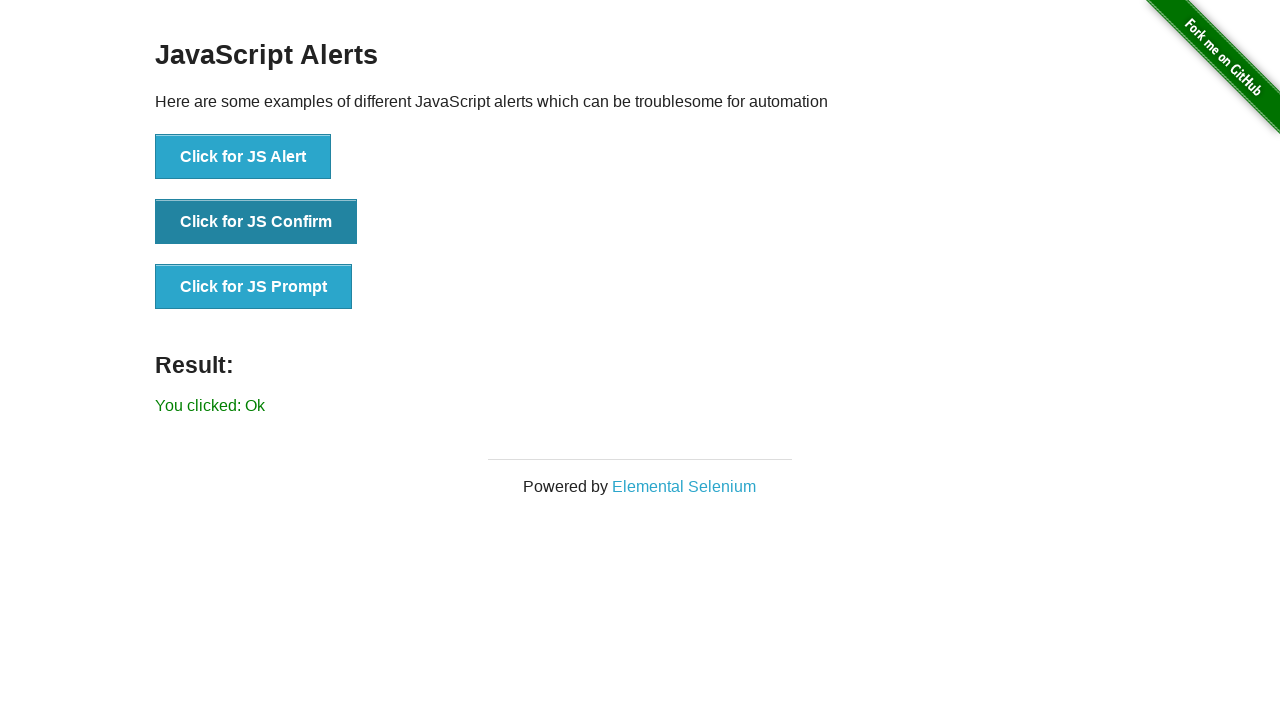

Retrieved result text content
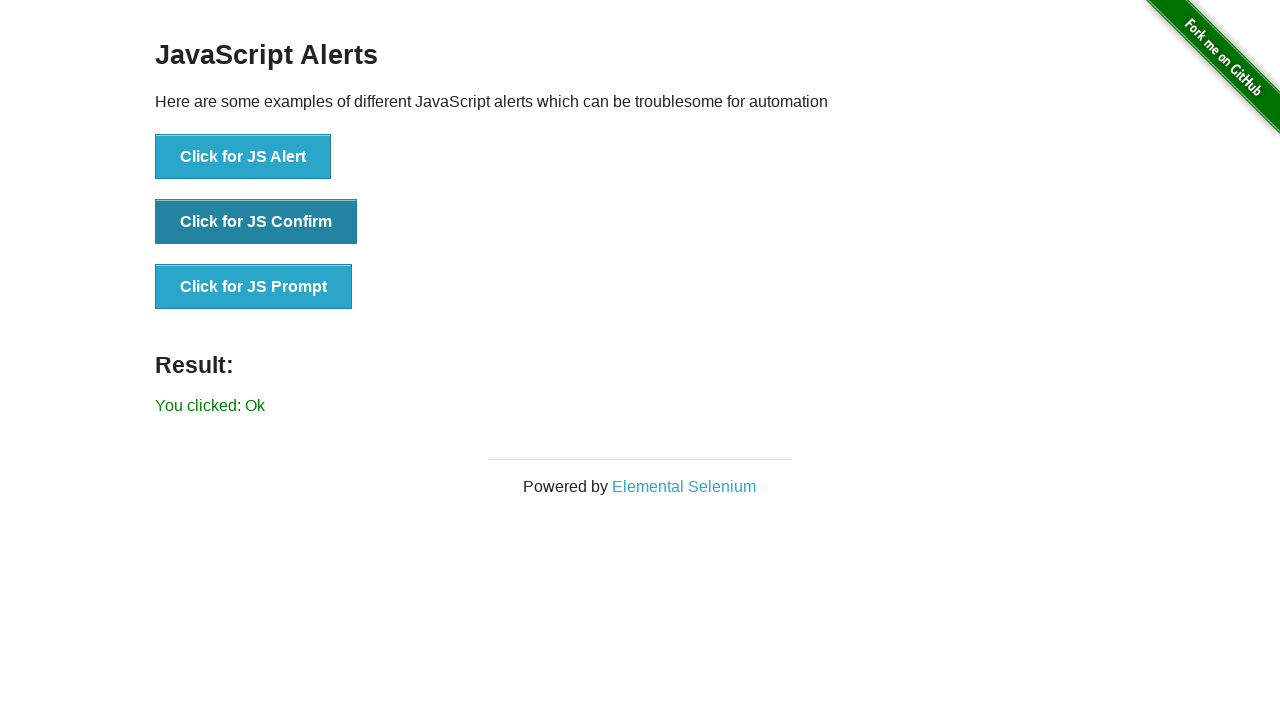

Verified result text equals 'You clicked: Ok'
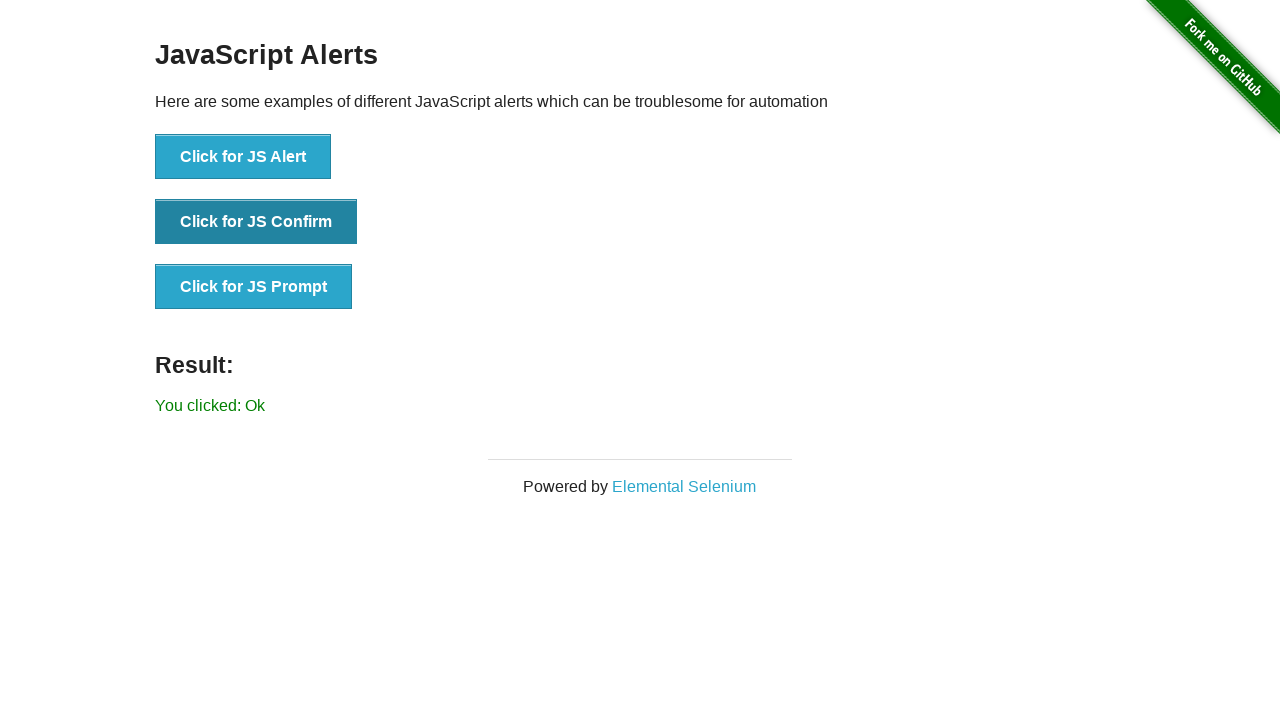

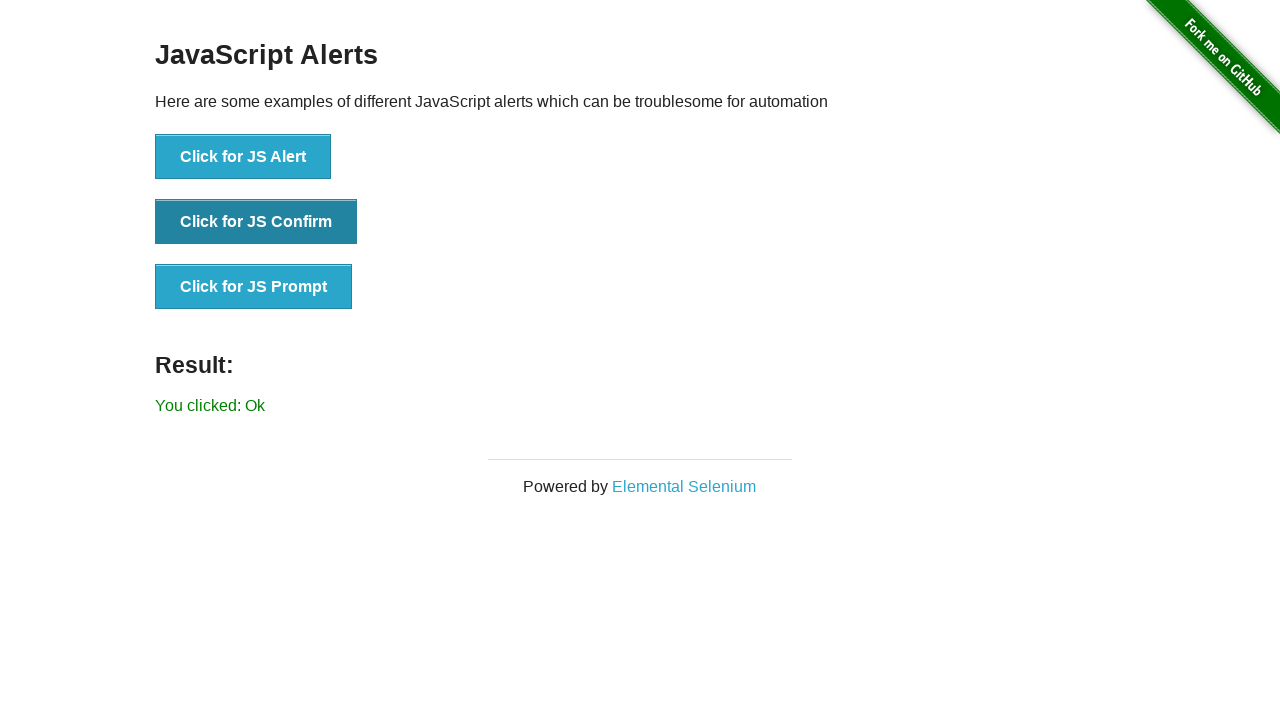